Tests that clicking login button without credentials shows an error message

Starting URL: https://the-internet.herokuapp.com/

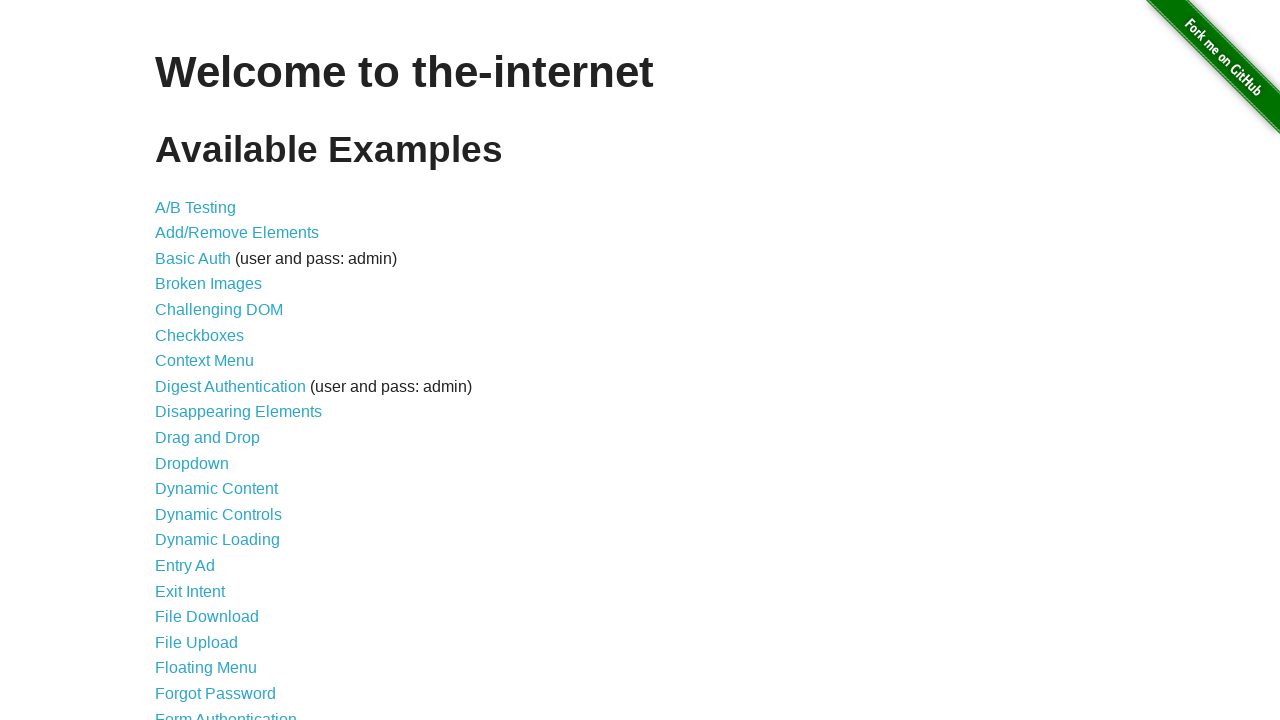

Clicked on Form Authentication link at (226, 712) on text=Form Authentication
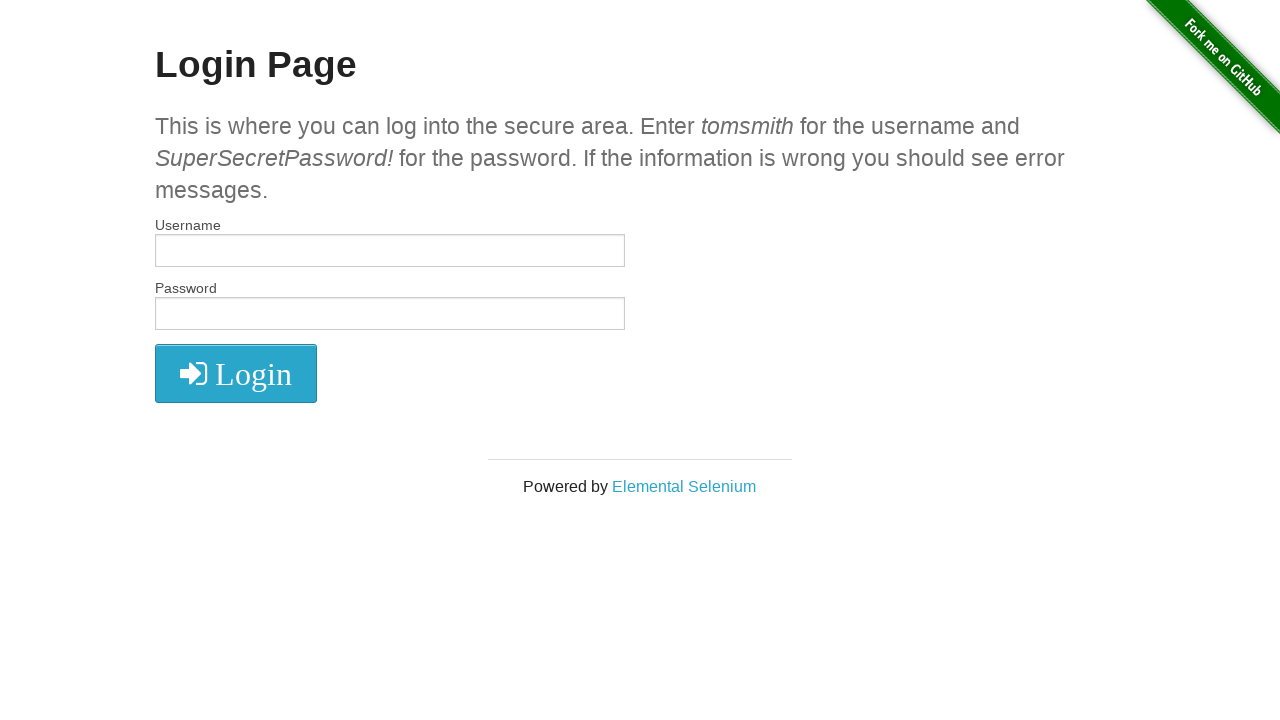

Clicked login button without entering credentials at (236, 373) on xpath=//form/button
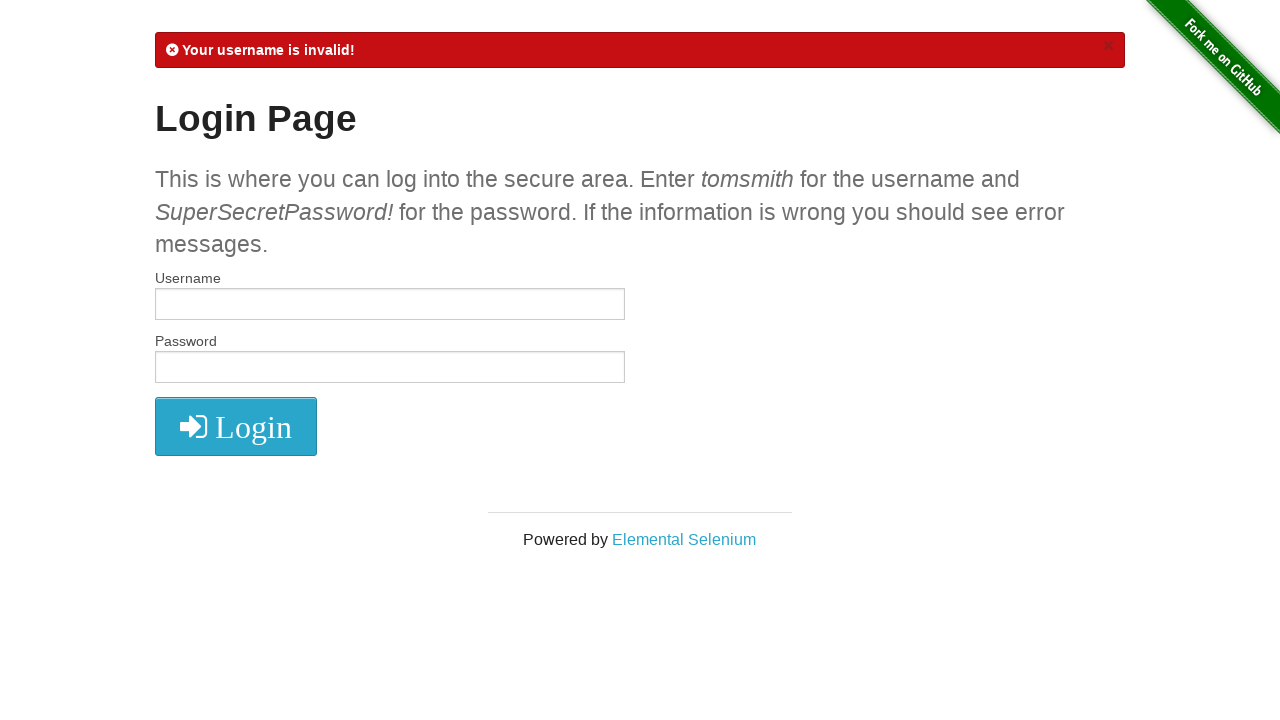

Located error message element
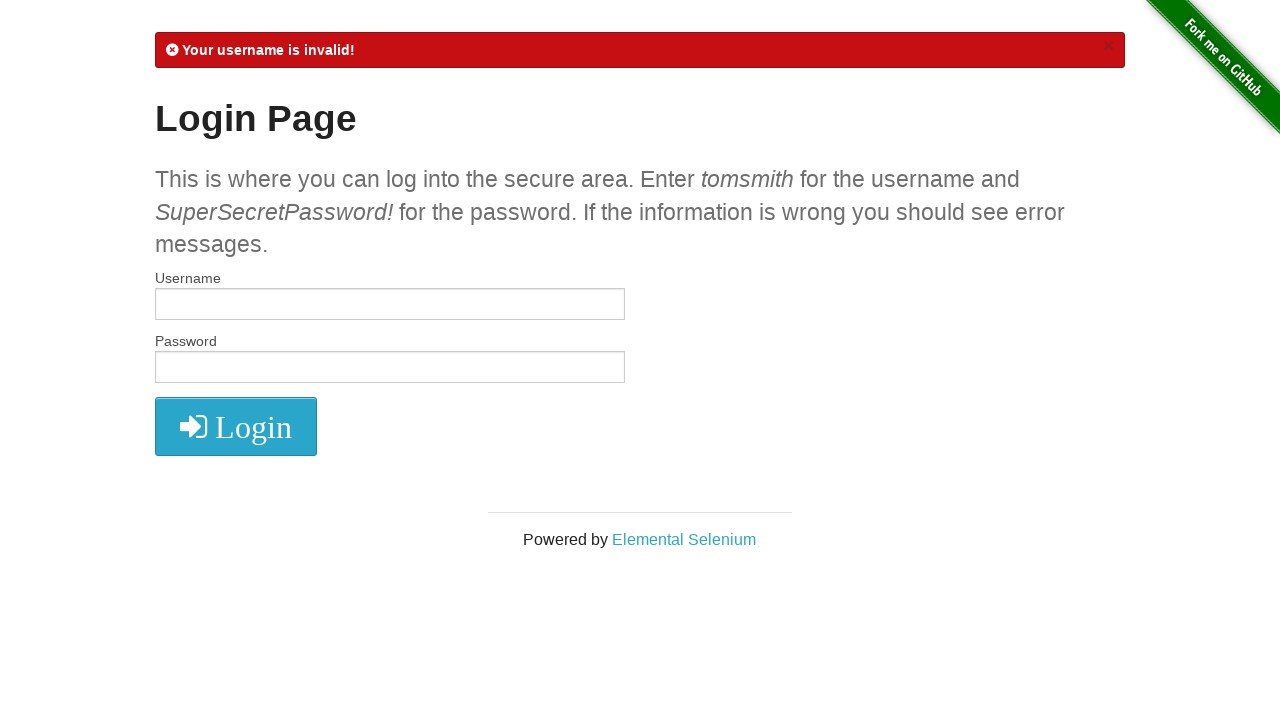

Verified error message is displayed
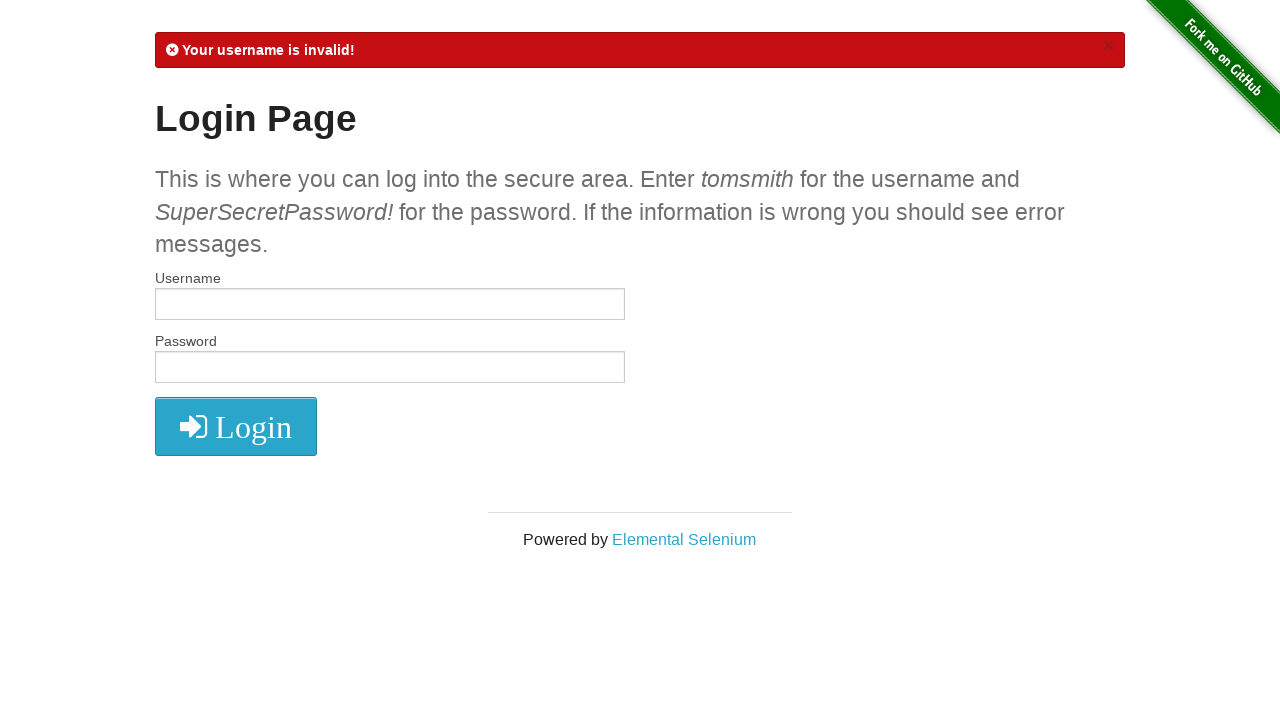

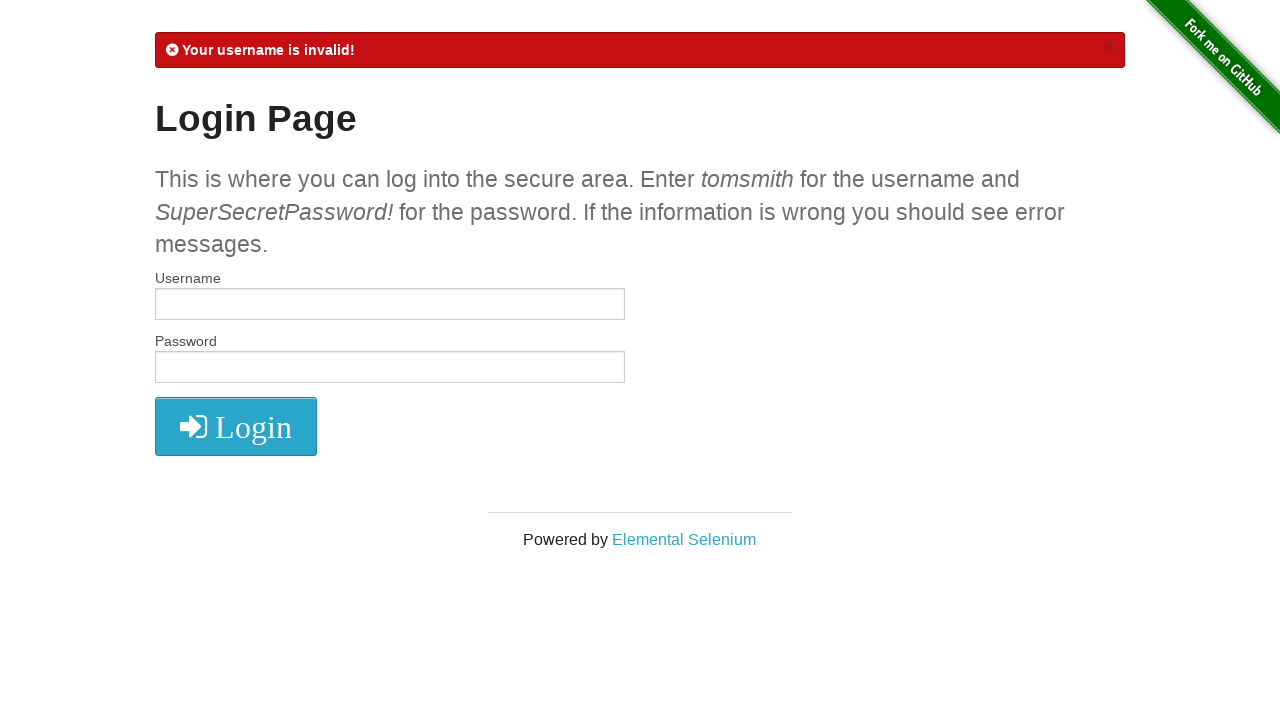